Tests drag and drop functionality by dragging a source element into a target drop zone using the dragAndDrop action

Starting URL: https://jqueryui.com/droppable/

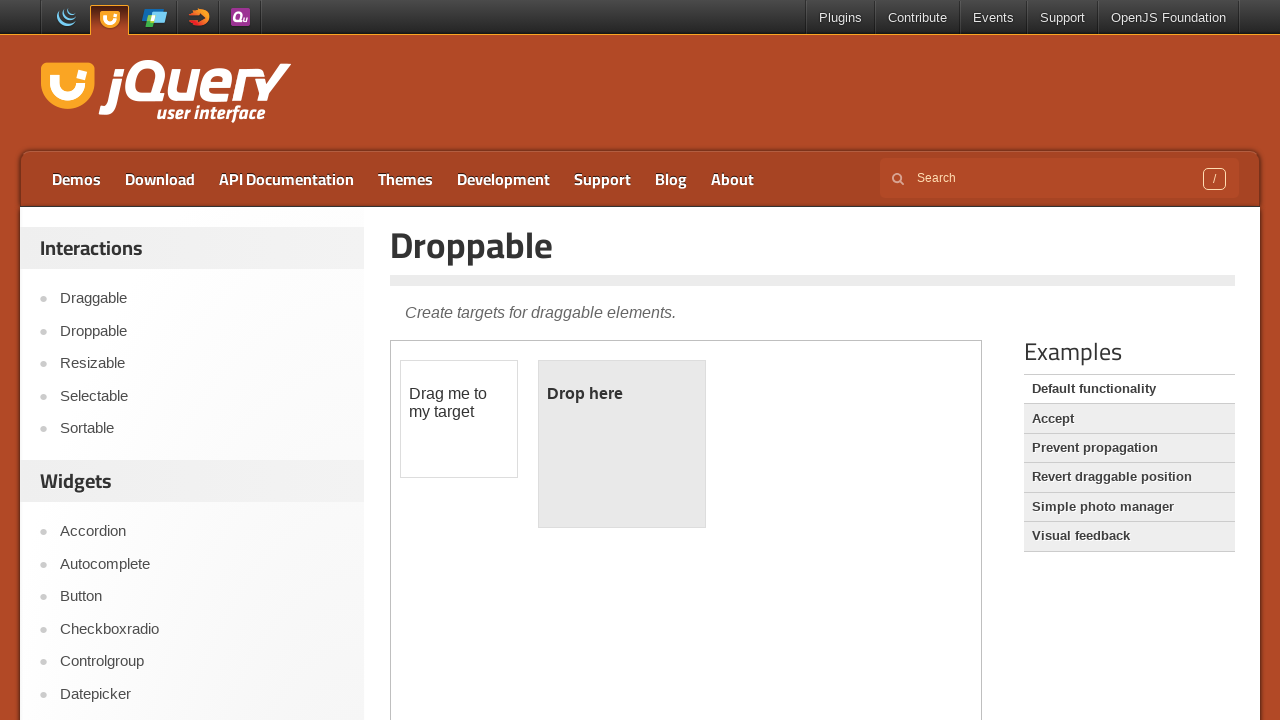

Located the first iframe containing drag and drop elements
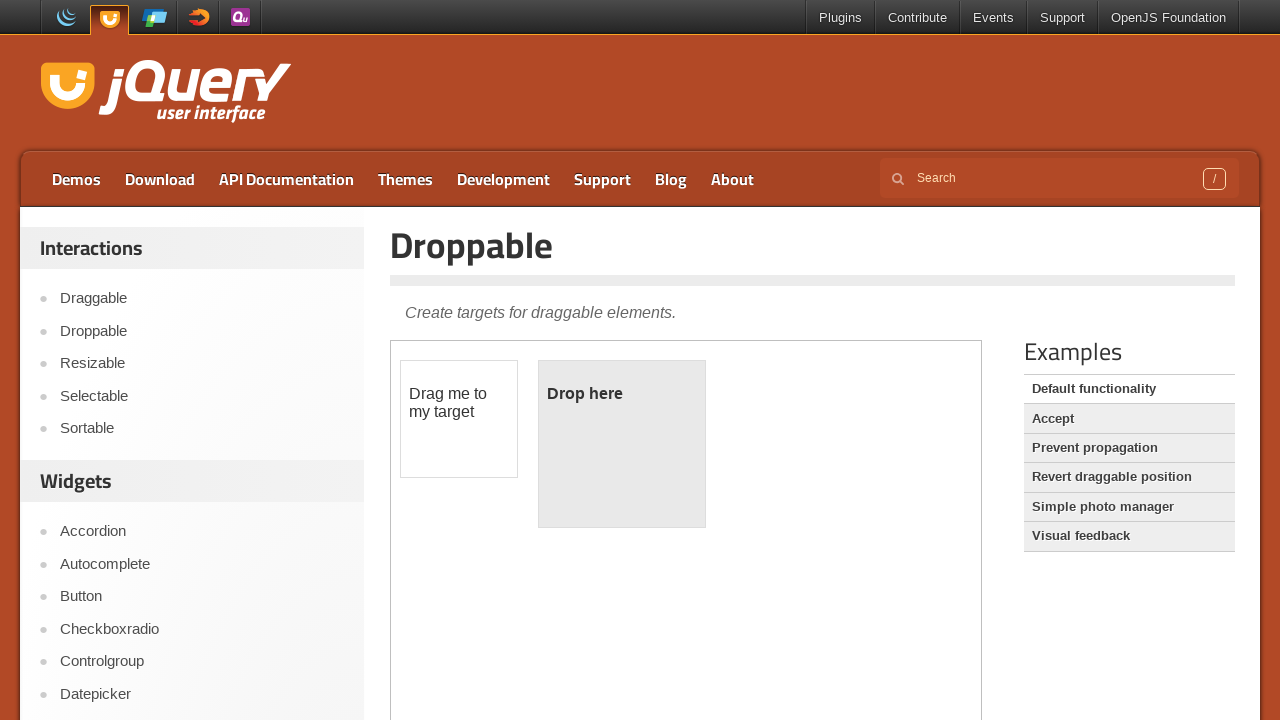

Located the draggable source element with id 'draggable'
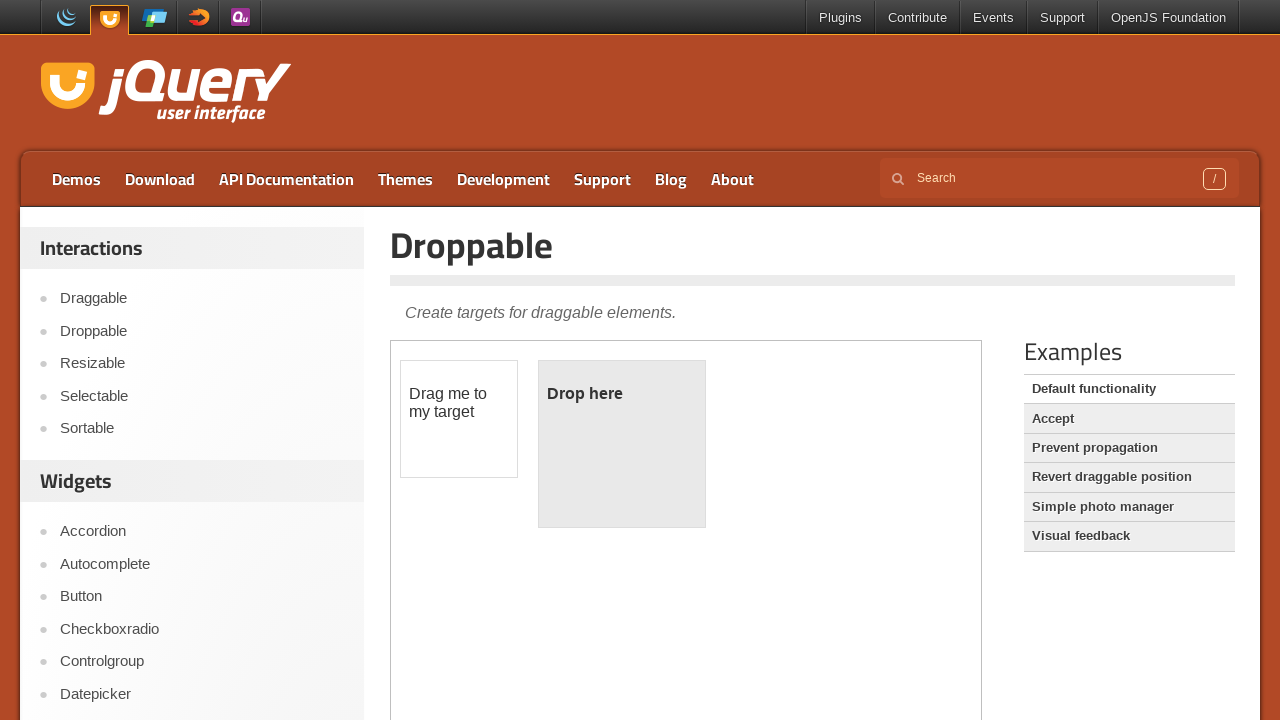

Located the droppable target zone with id 'droppable'
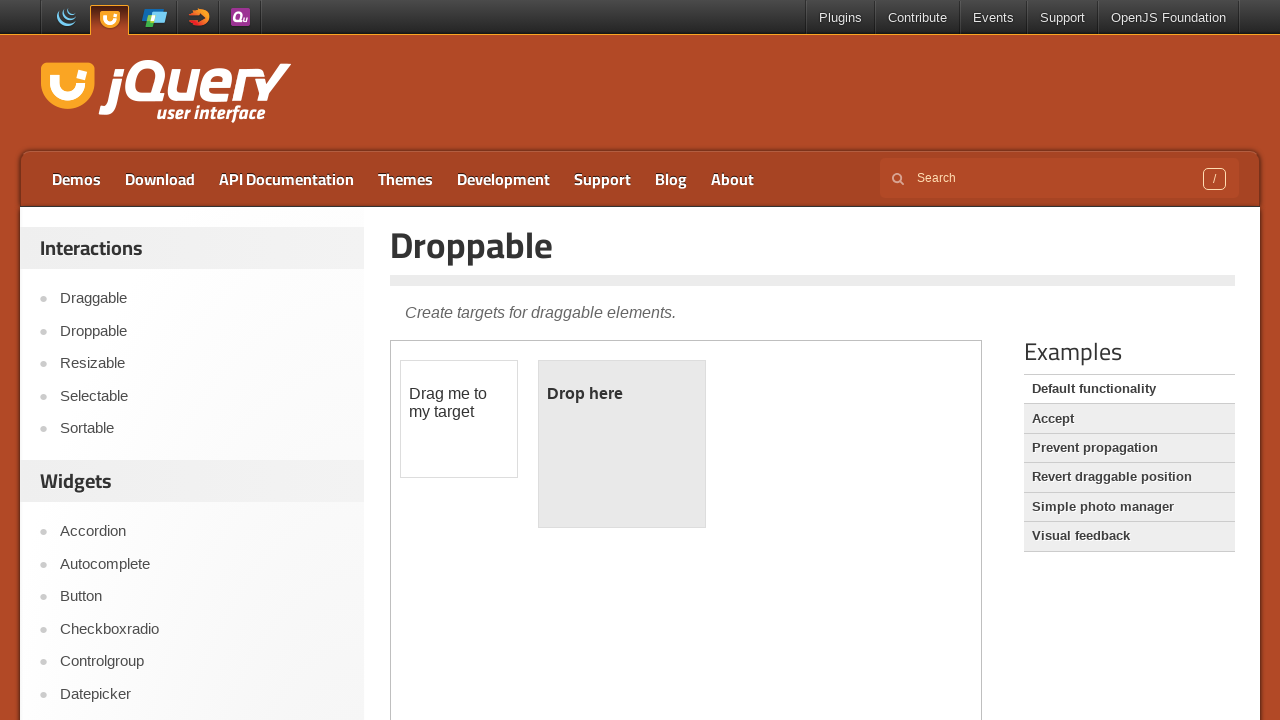

Dragged the source element into the target drop zone at (622, 444)
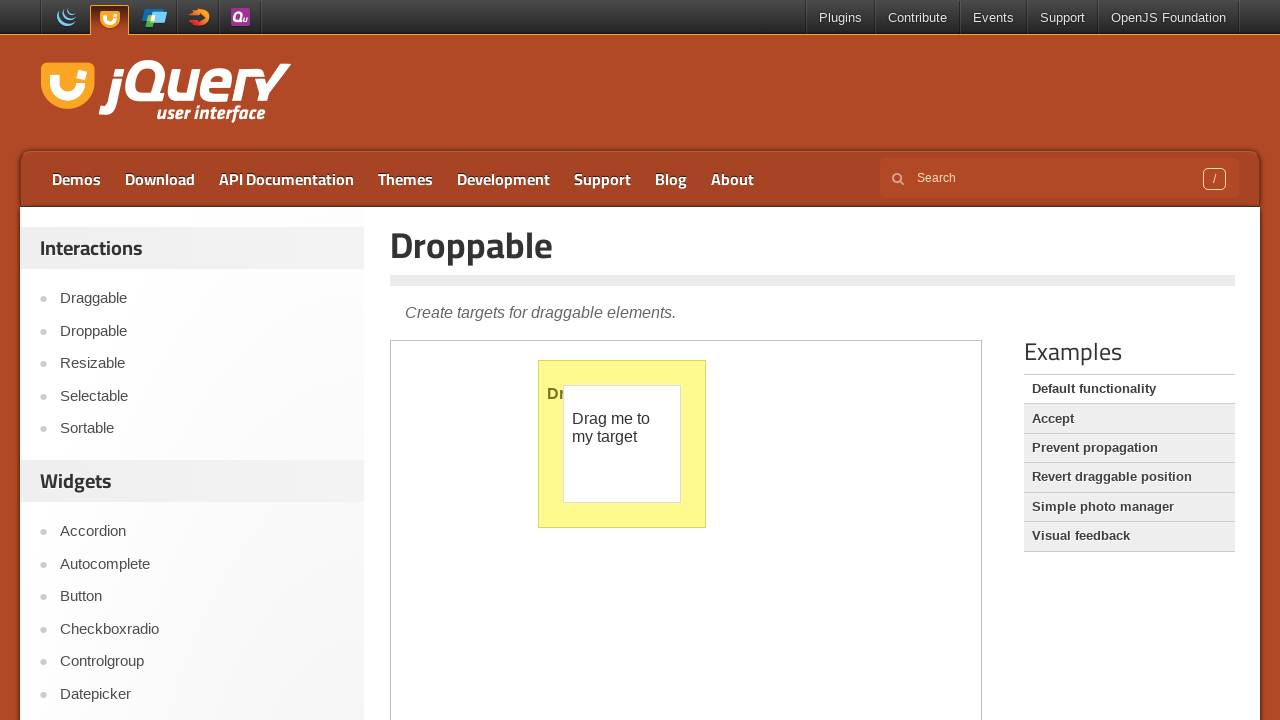

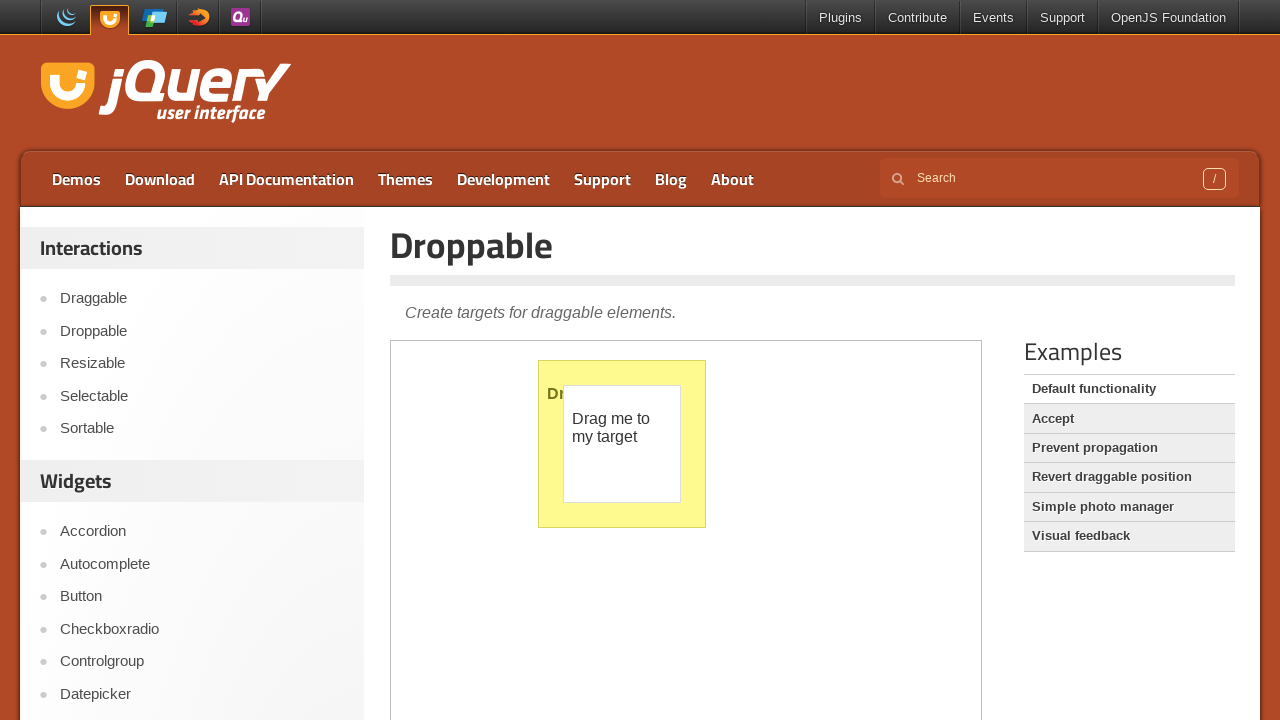